Tests sorting the Due column in ascending order by clicking the column header and verifying the numeric values are sorted correctly using CSS pseudo-class selectors.

Starting URL: http://the-internet.herokuapp.com/tables

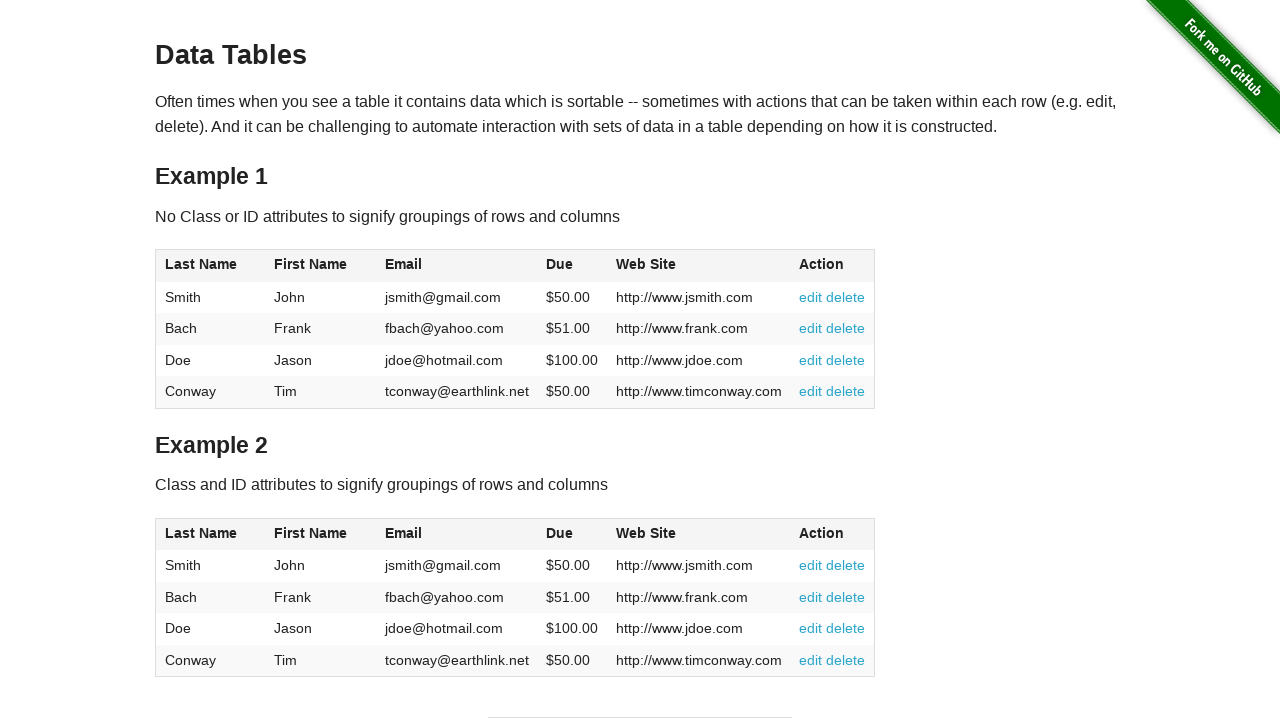

Clicked Due column header to sort in ascending order at (572, 266) on #table1 thead tr th:nth-child(4)
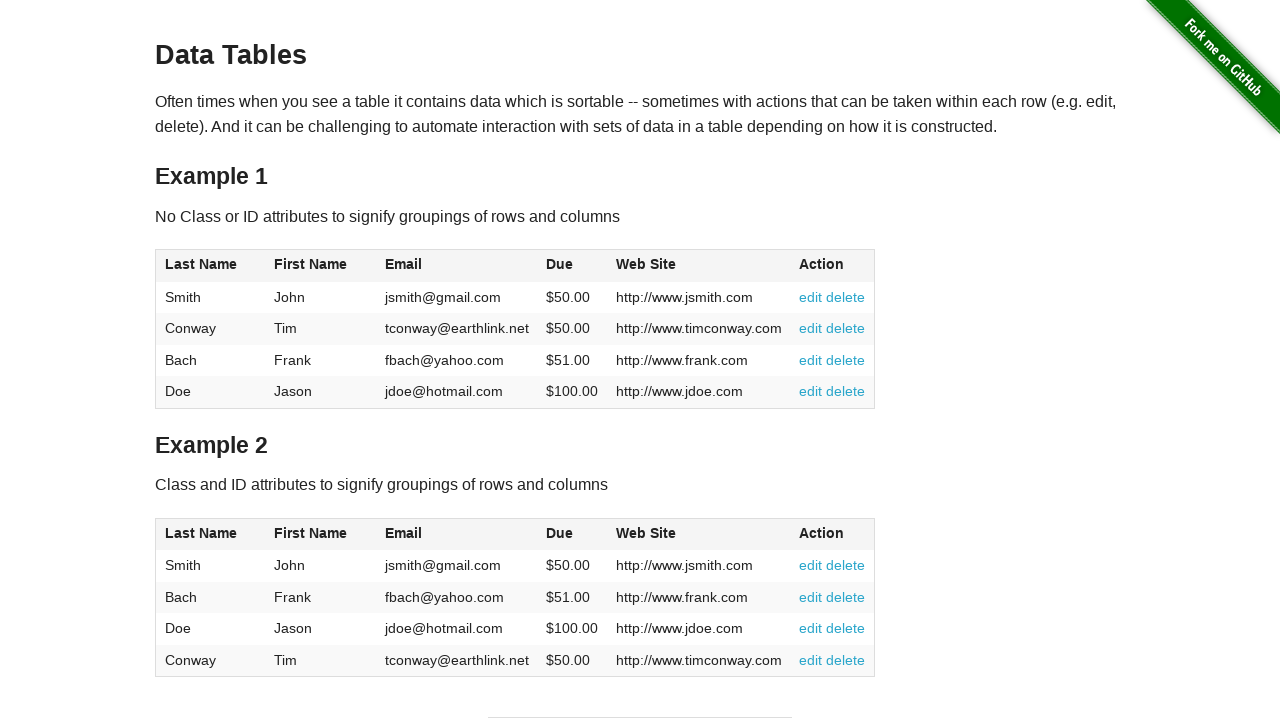

Due column data loaded and ready
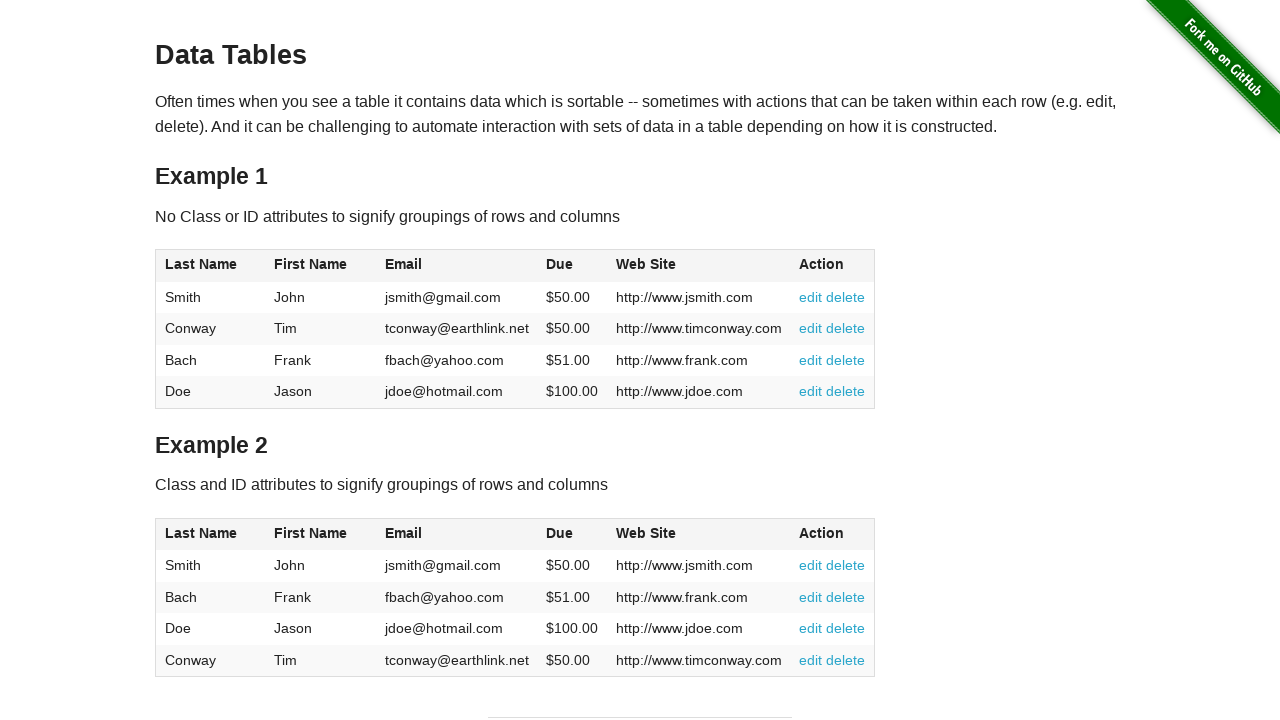

Retrieved all due value elements from the table
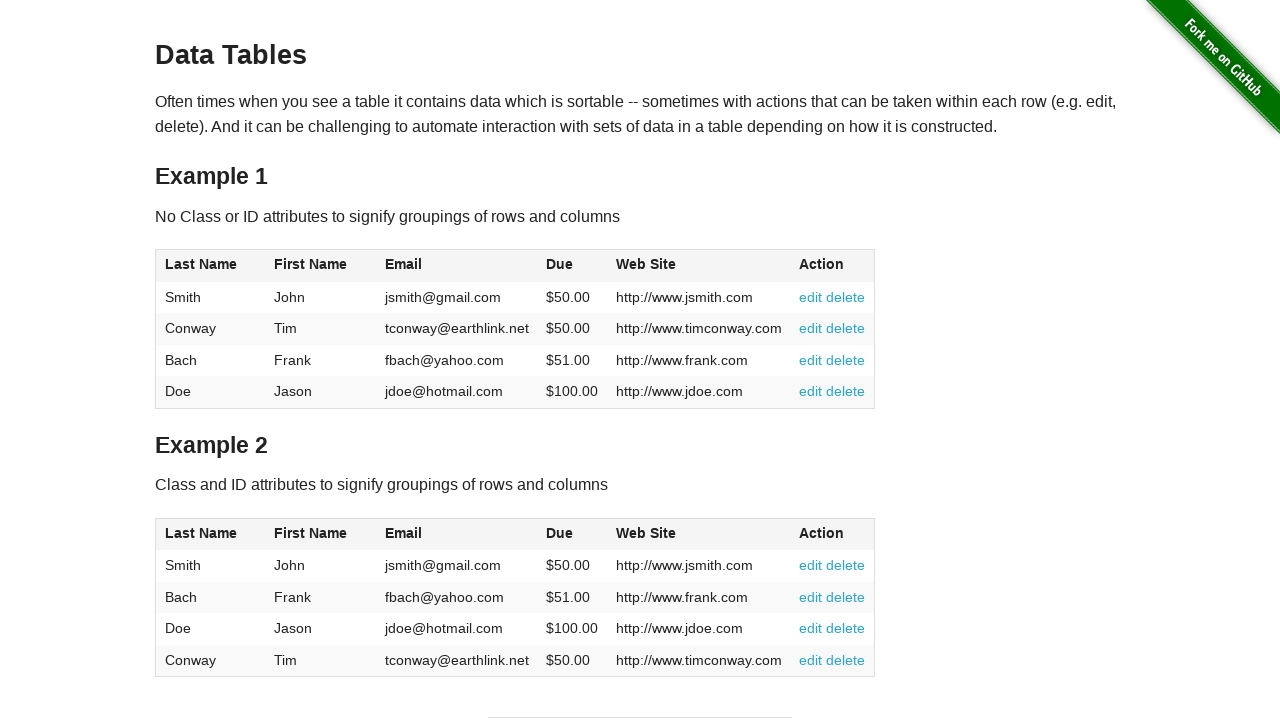

Extracted and parsed due values as numeric amounts
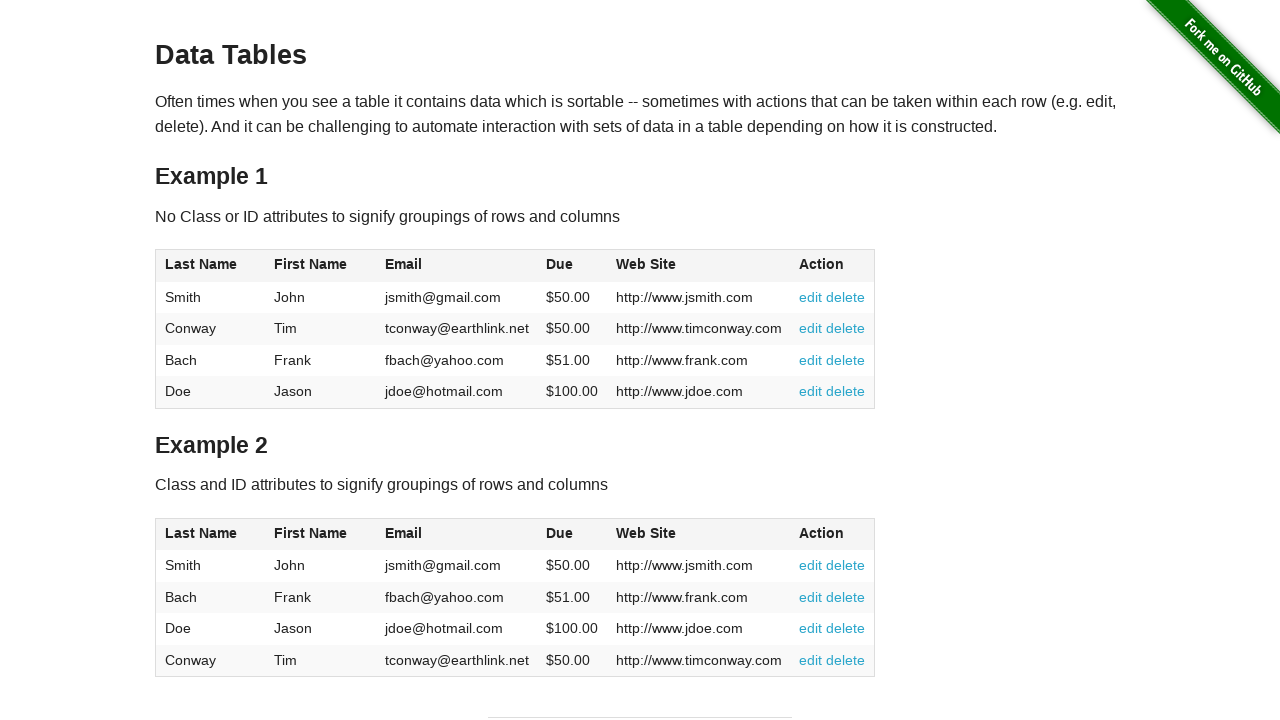

Verified that due column values are sorted in ascending order
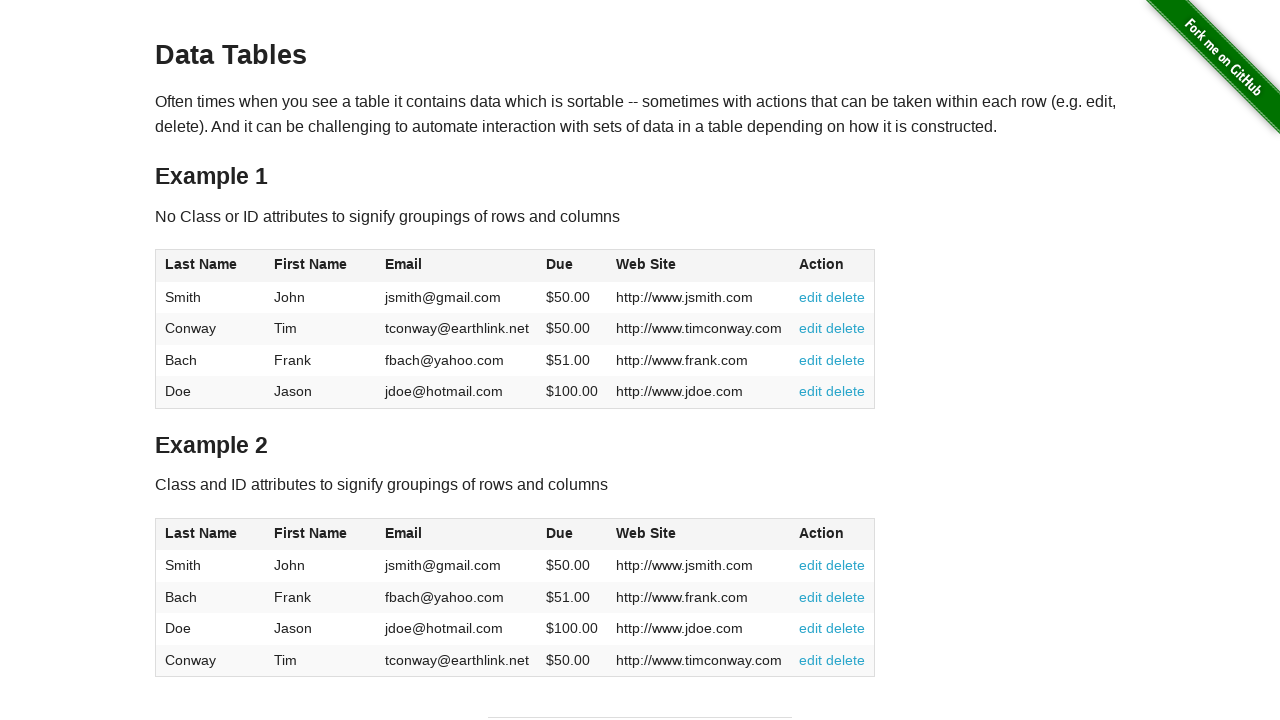

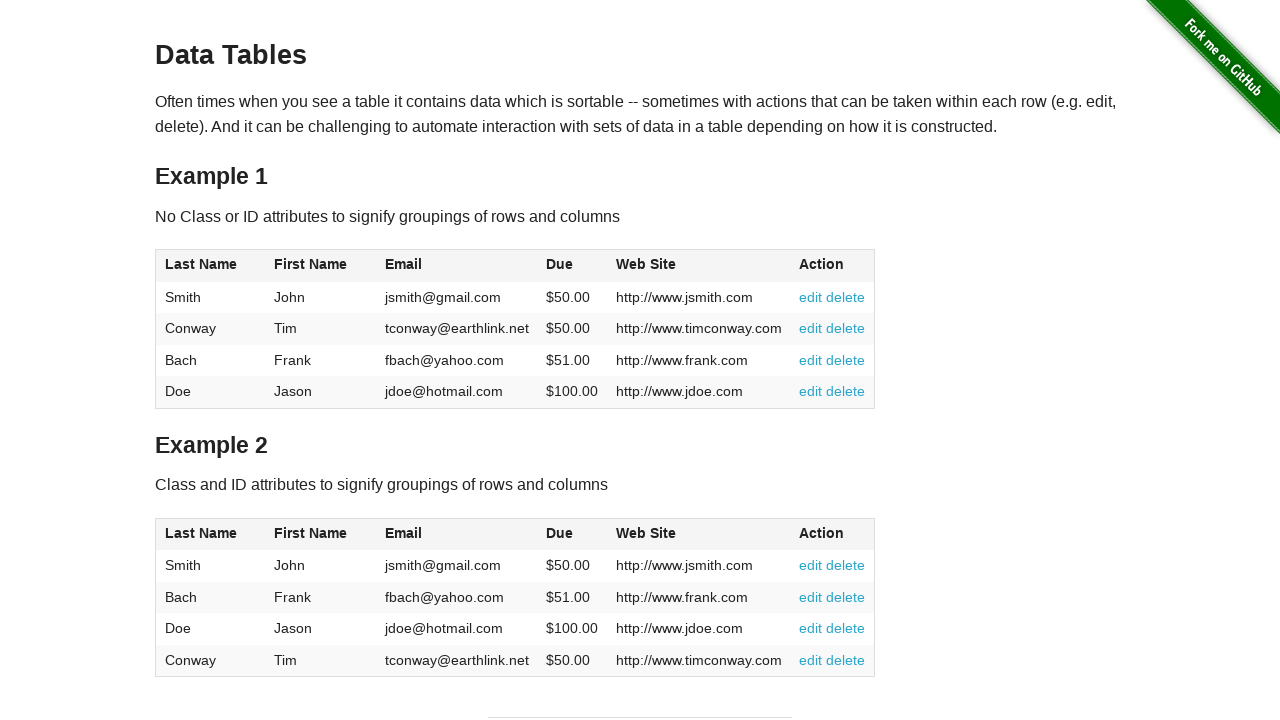